Tests the property (IPTU) lookup functionality on a Brazilian municipal government website by entering property registration numbers and submitting the search form. The test iterates through multiple registration numbers to verify the search works for different properties.

Starting URL: https://online.saovicente.sp.gov.br/pmsaovicente/websis/siapegov/arrecadacao/iptu/iptu_consulta_imoveis.php

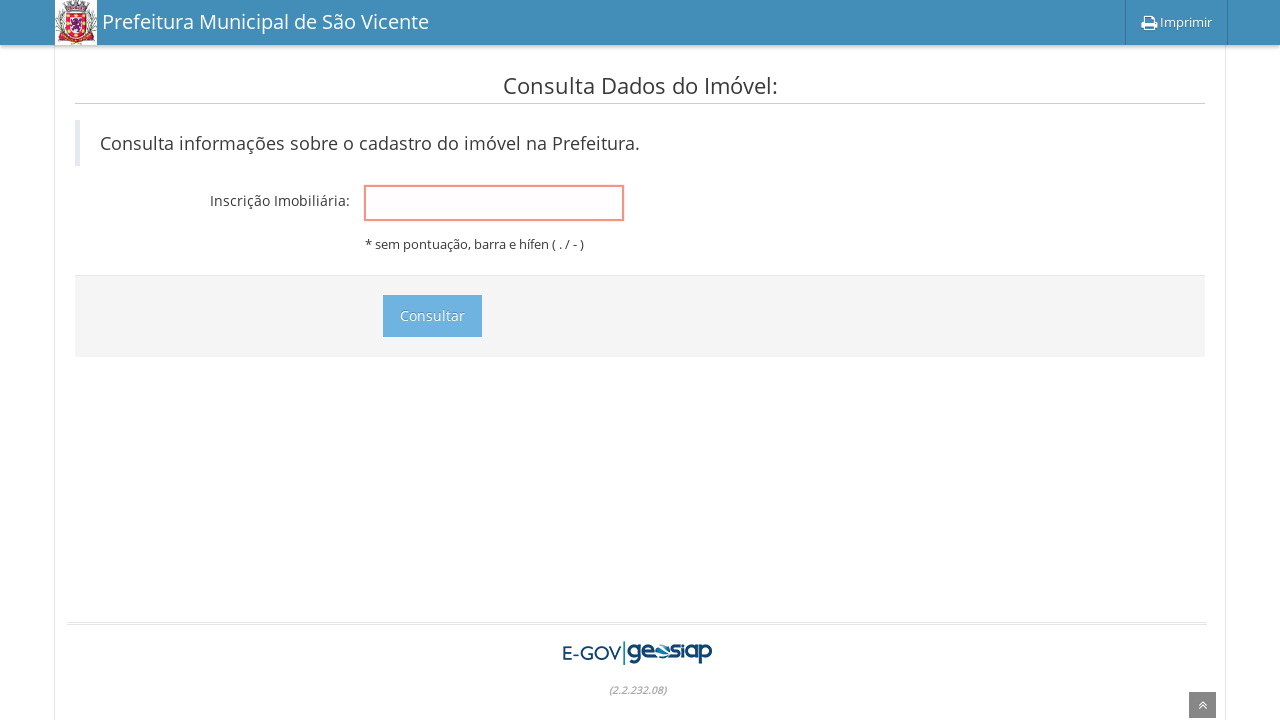

Filled registration number field with first property number: 0071000302100669000 on input[name='inscricao']
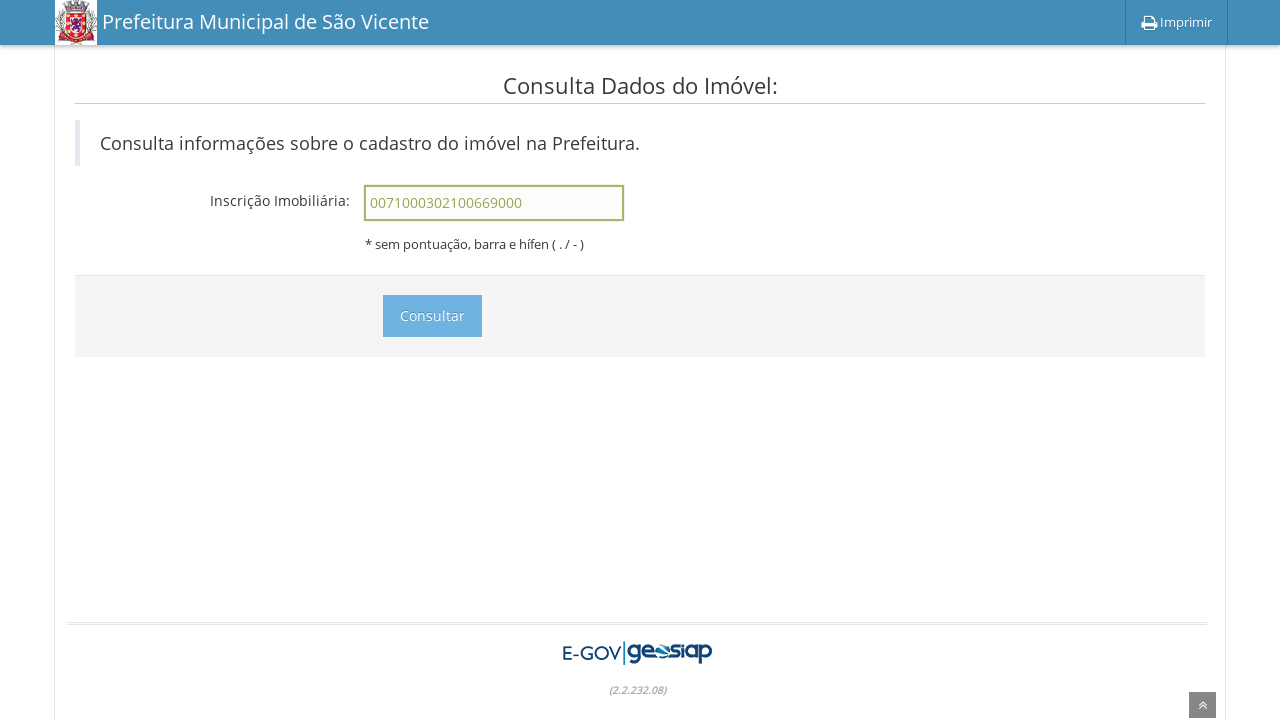

Clicked search button to lookup first property at (432, 316) on xpath=//*[@id='main-container']/div[1]/form/div[3]/div/input
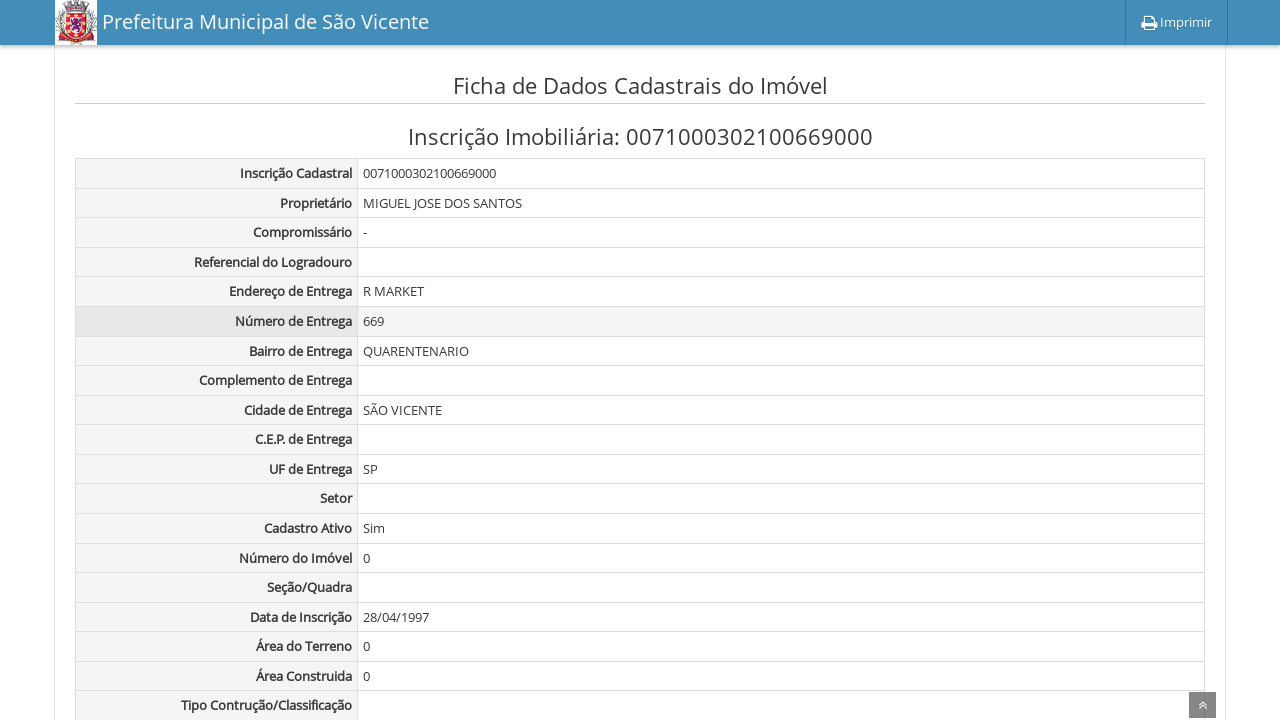

Waited for search results to load for first property
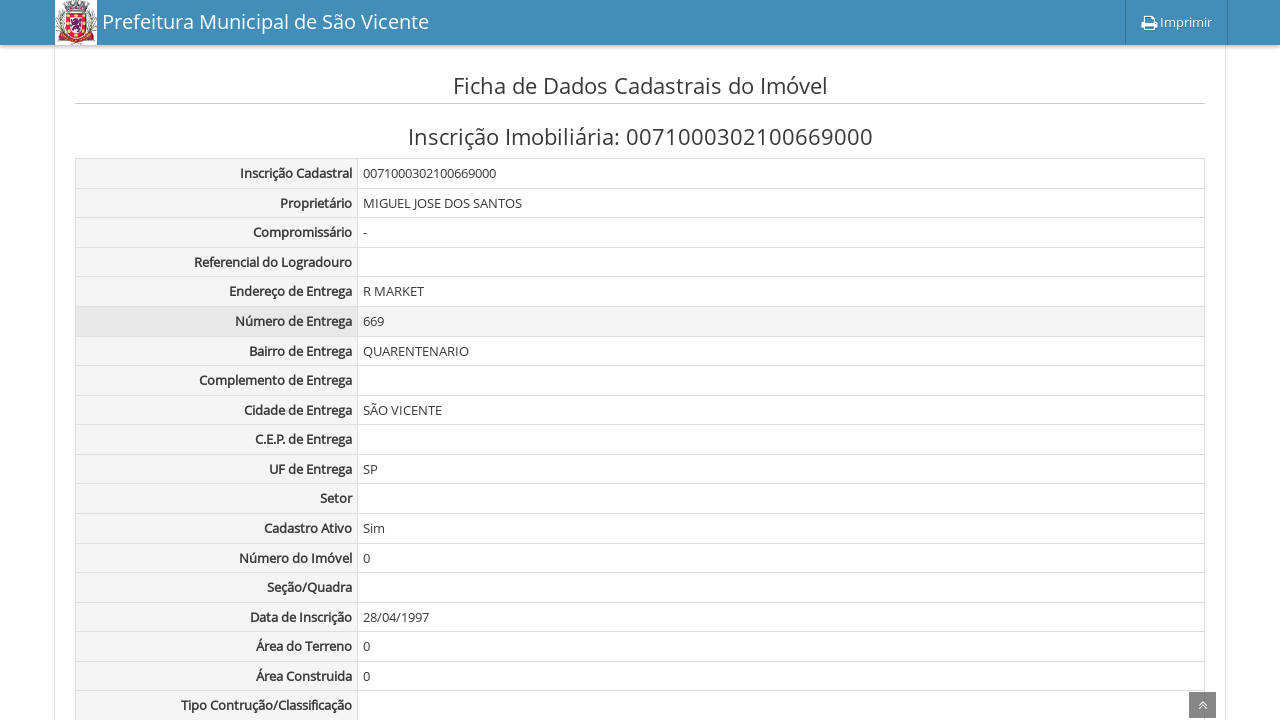

Navigated to IPTU search page to search for next property: 0071000302100175000
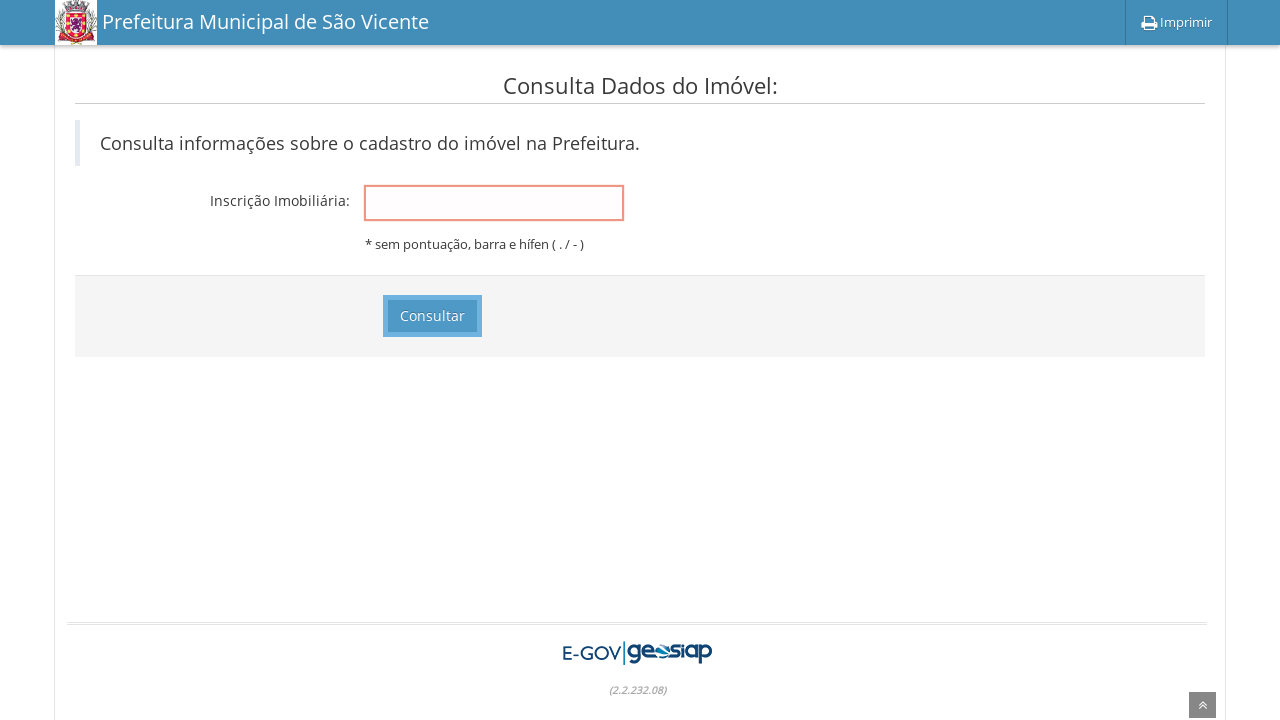

Filled registration number field with property number: 0071000302100175000 on input[name='inscricao']
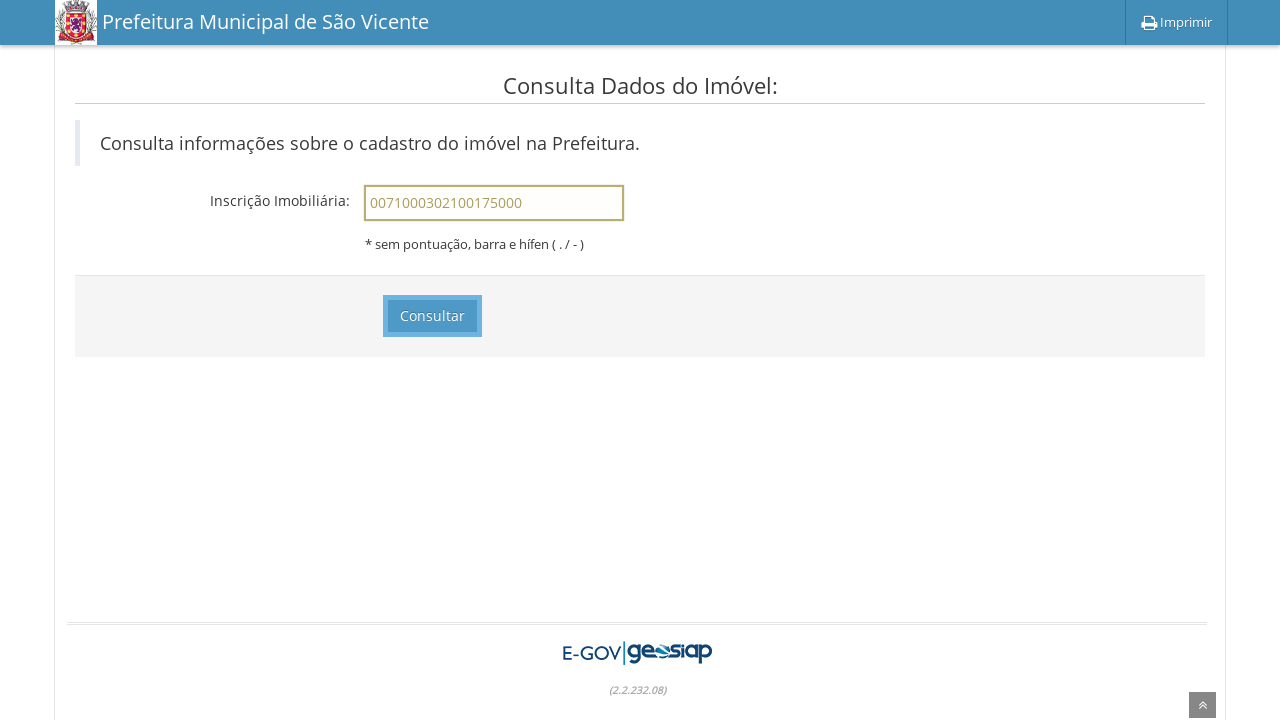

Clicked search button to lookup property 0071000302100175000 at (432, 316) on xpath=//*[@id='main-container']/div[1]/form/div[3]/div/input
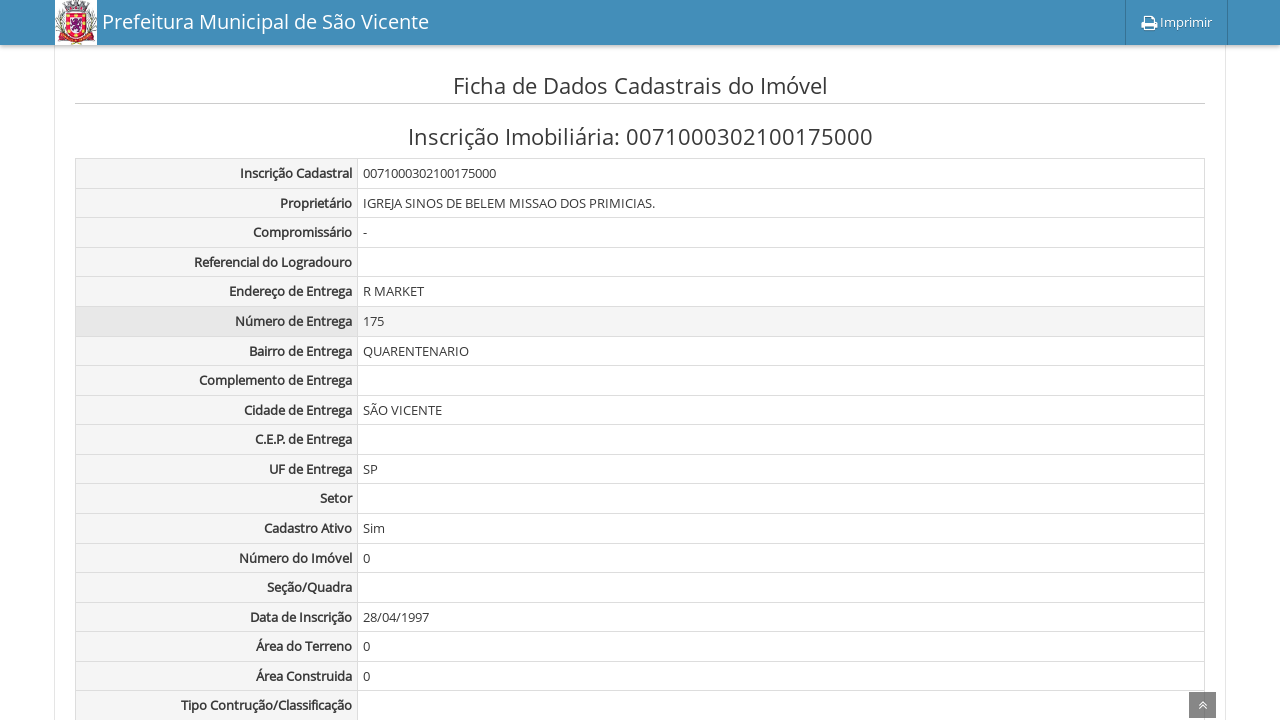

Waited for search results to load for property 0071000302100175000
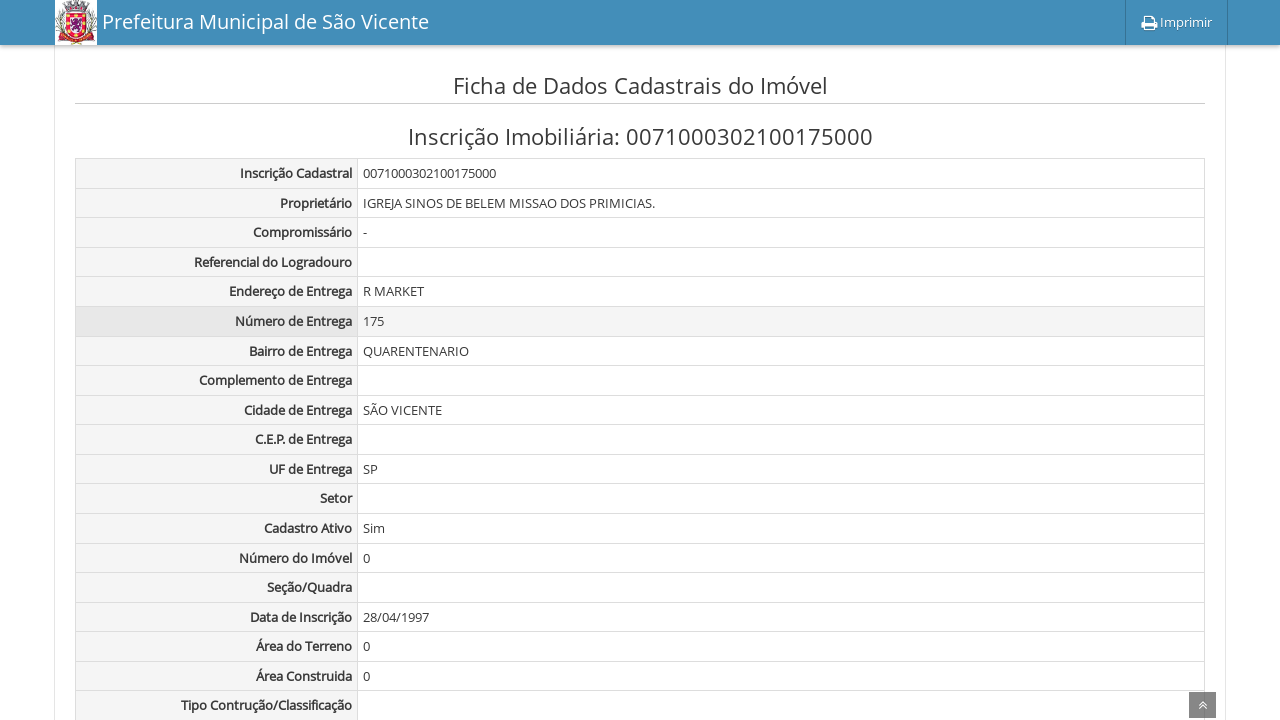

Navigated to IPTU search page to search for next property: 0071000302100160000
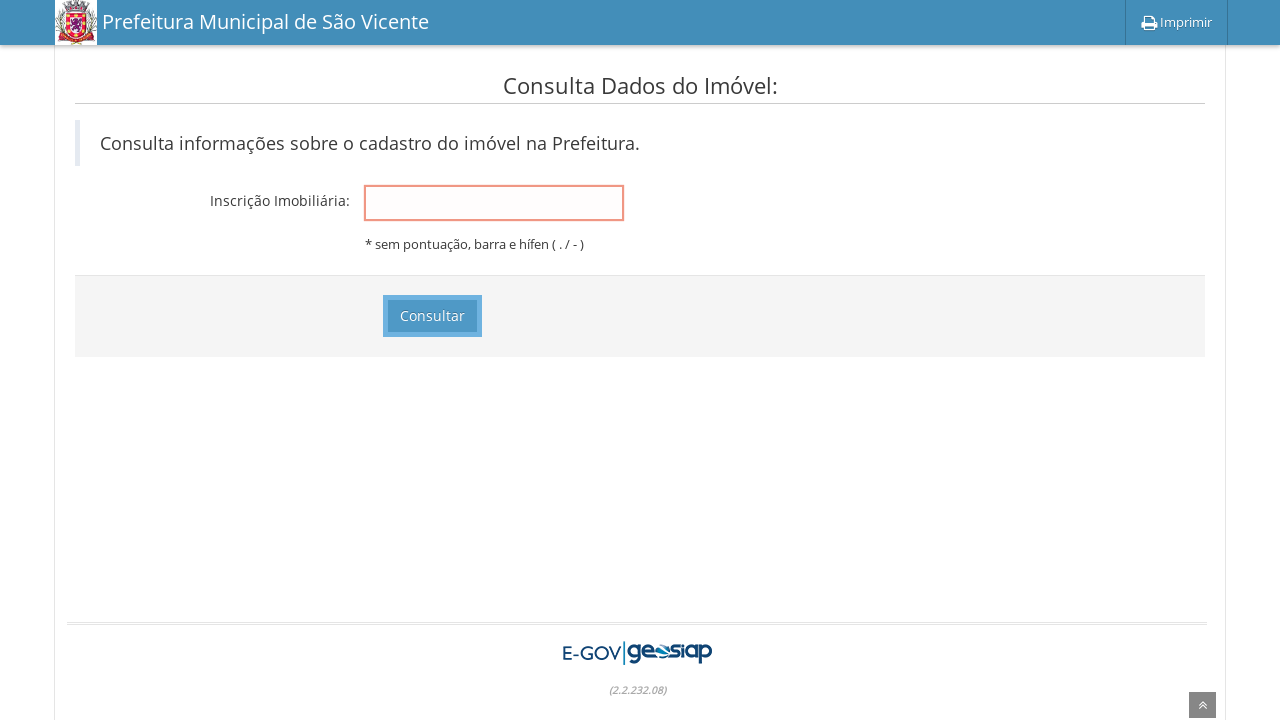

Filled registration number field with property number: 0071000302100160000 on input[name='inscricao']
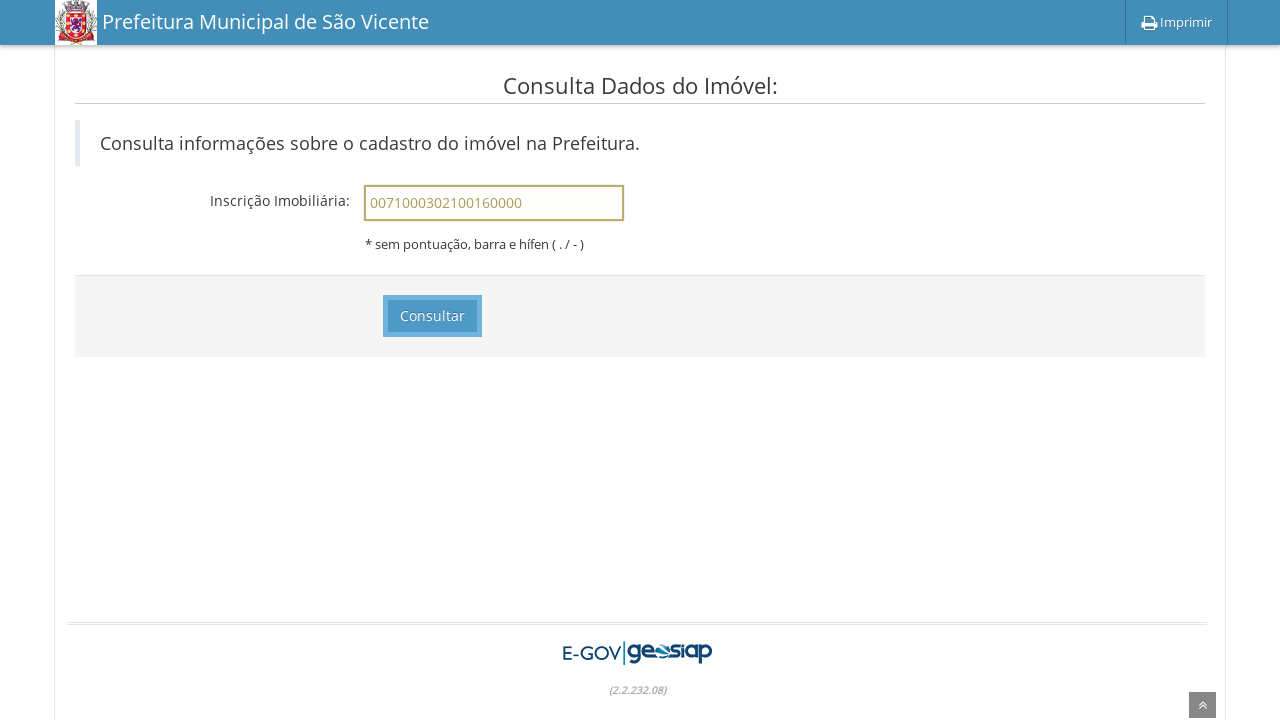

Clicked search button to lookup property 0071000302100160000 at (432, 316) on xpath=//*[@id='main-container']/div[1]/form/div[3]/div/input
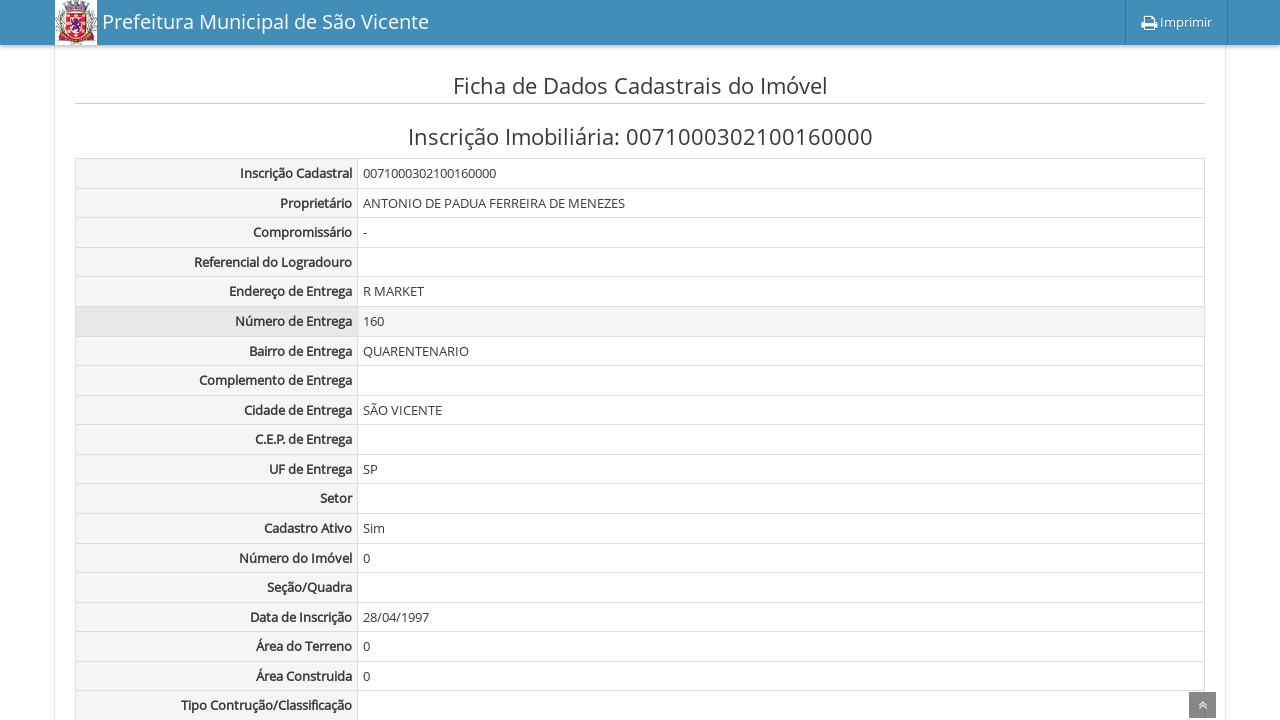

Waited for search results to load for property 0071000302100160000
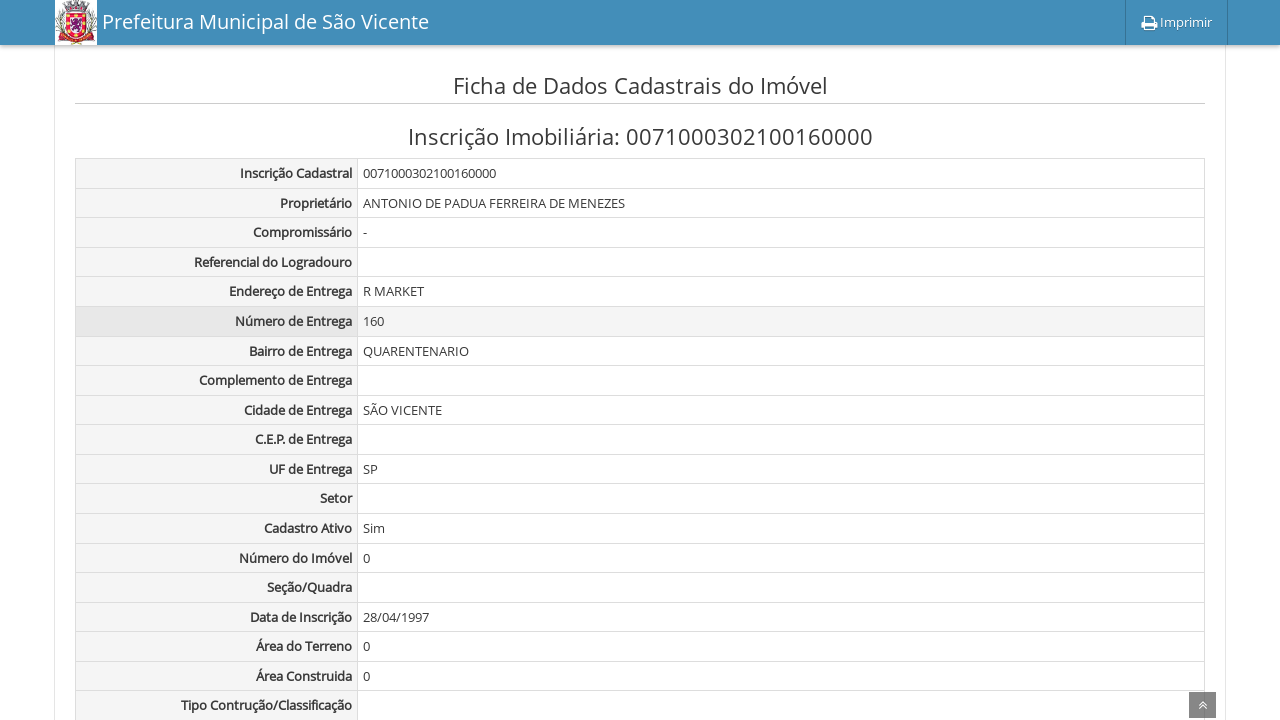

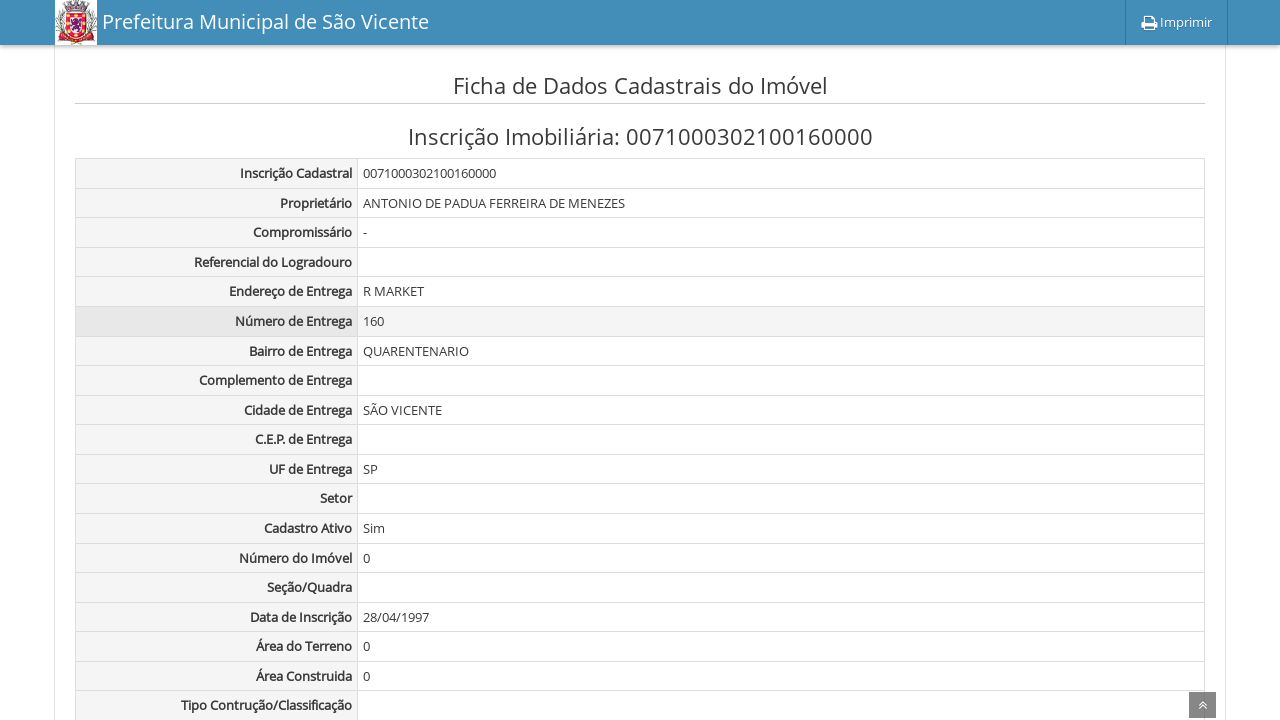